Tests mouse hover functionality by clicking Hovers link, hovering over an avatar, and verifying user name is visible

Starting URL: https://practice.cydeo.com/

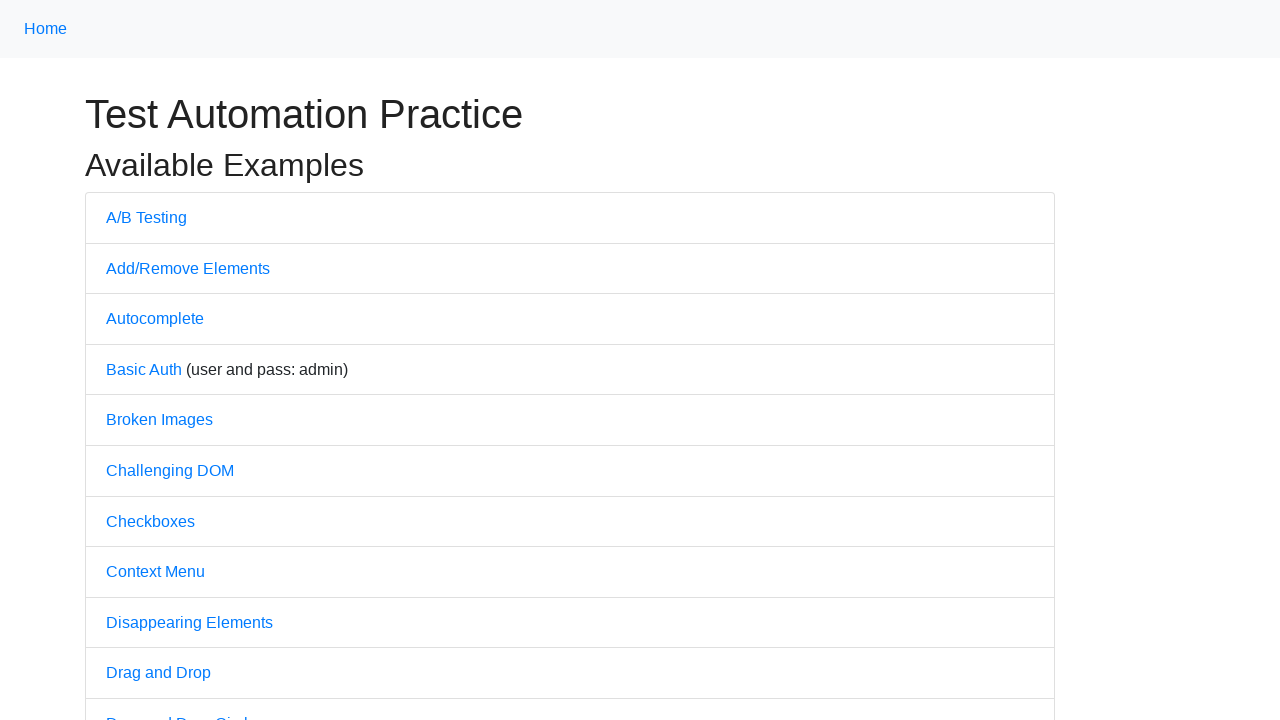

Clicked Hovers link at (132, 360) on text='Hovers'
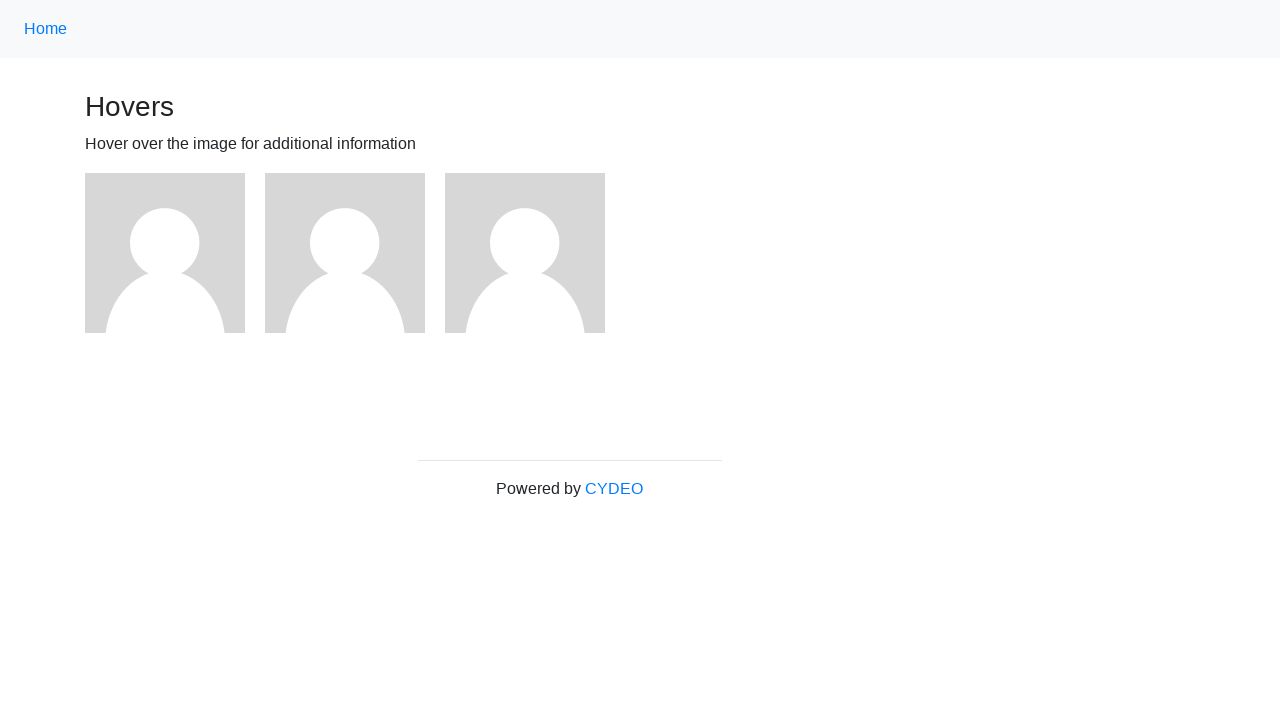

Hovered over second avatar at (345, 253) on (//img[@src='/img/avatar-blank.jpg' and @alt='User Avatar'])[2]
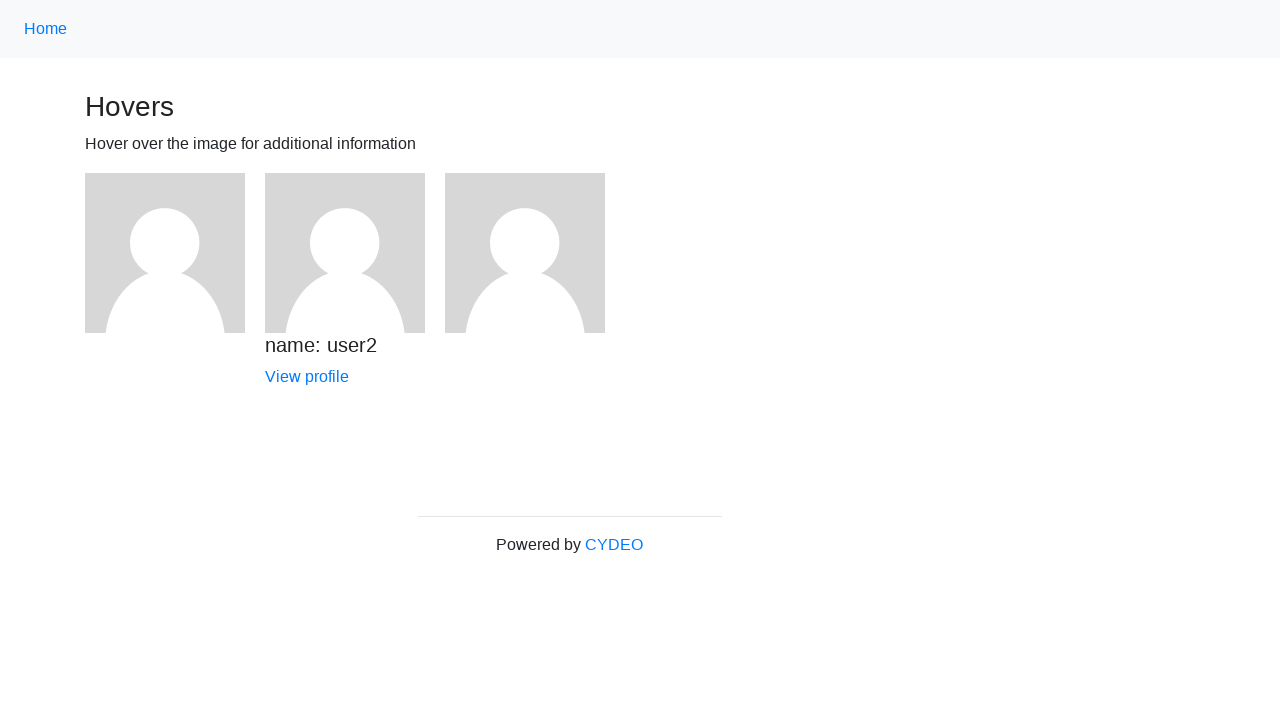

Verified user name 'name: user2' is visible
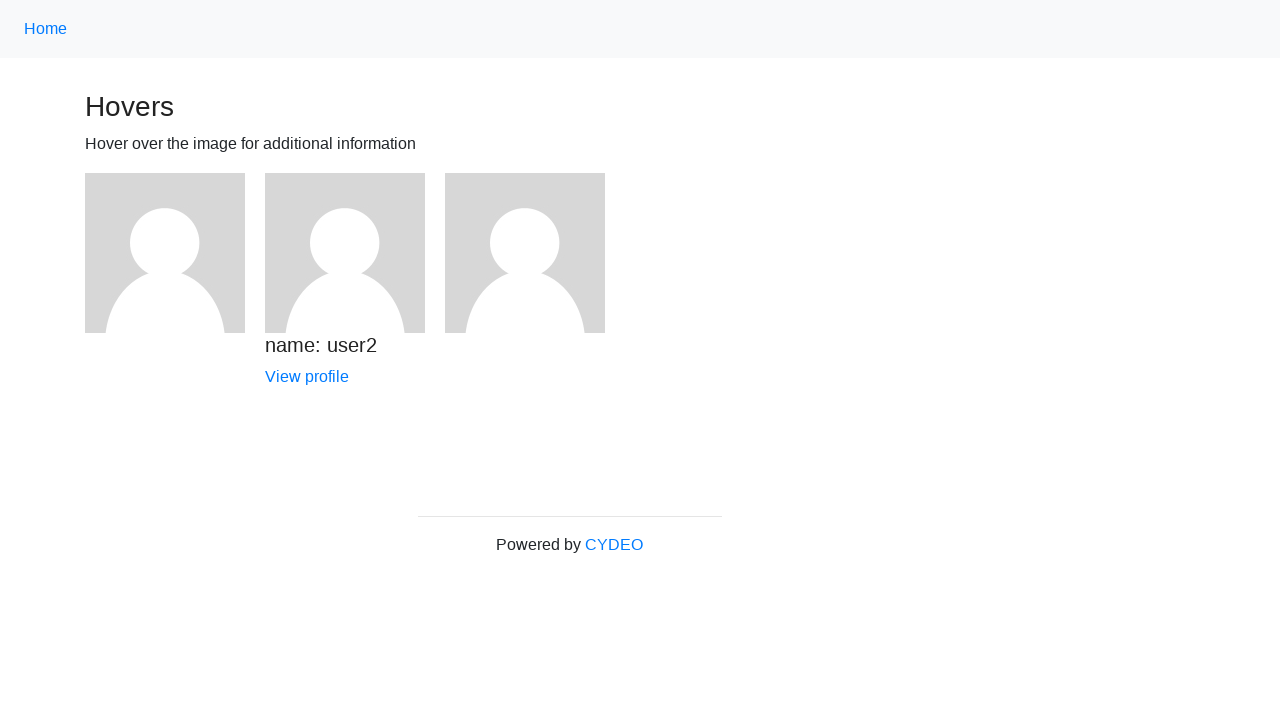

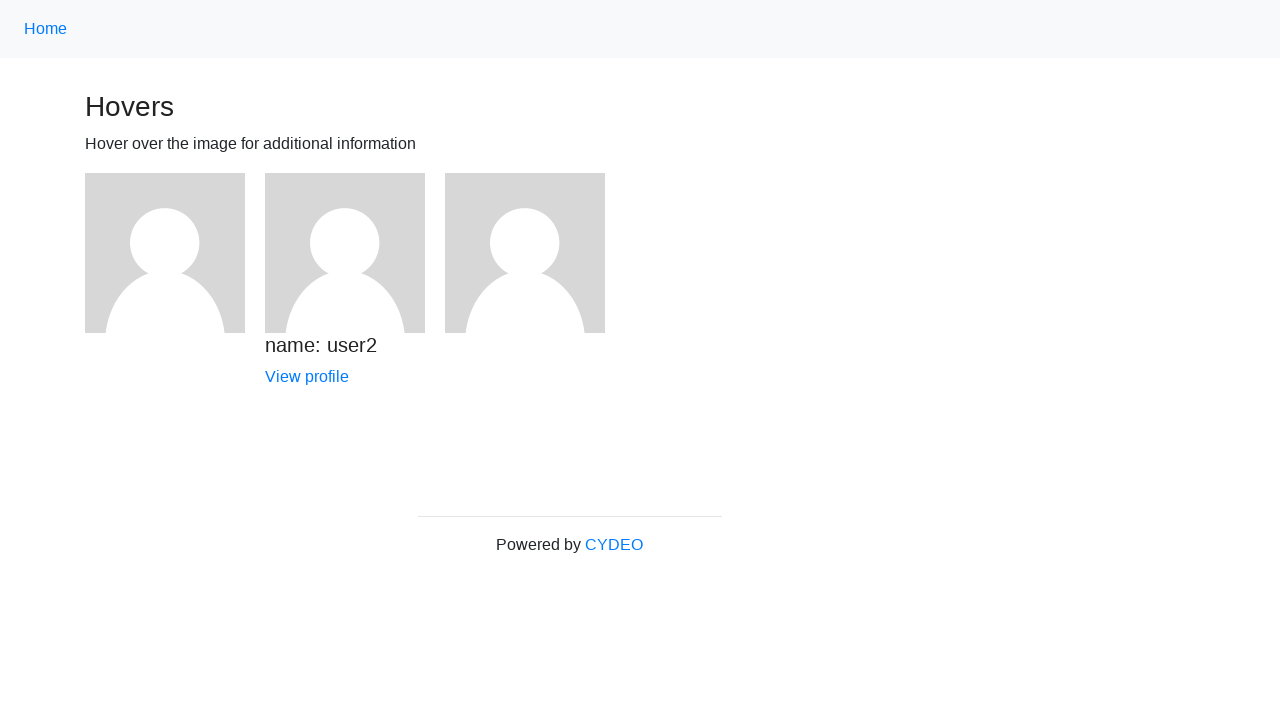